Tests product search functionality by randomly selecting a product name from a list and searching for it multiple times

Starting URL: https://prod-kurs.coderslab.pl/index.php

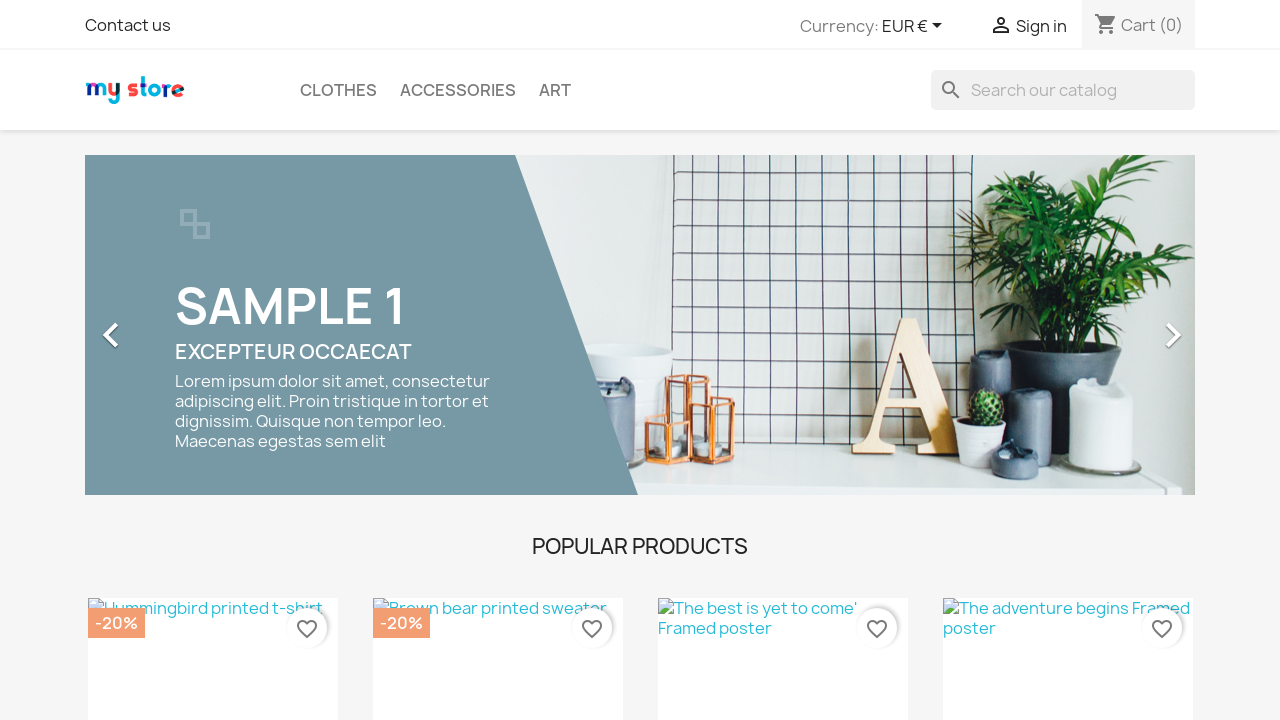

Randomly selected product: Mug
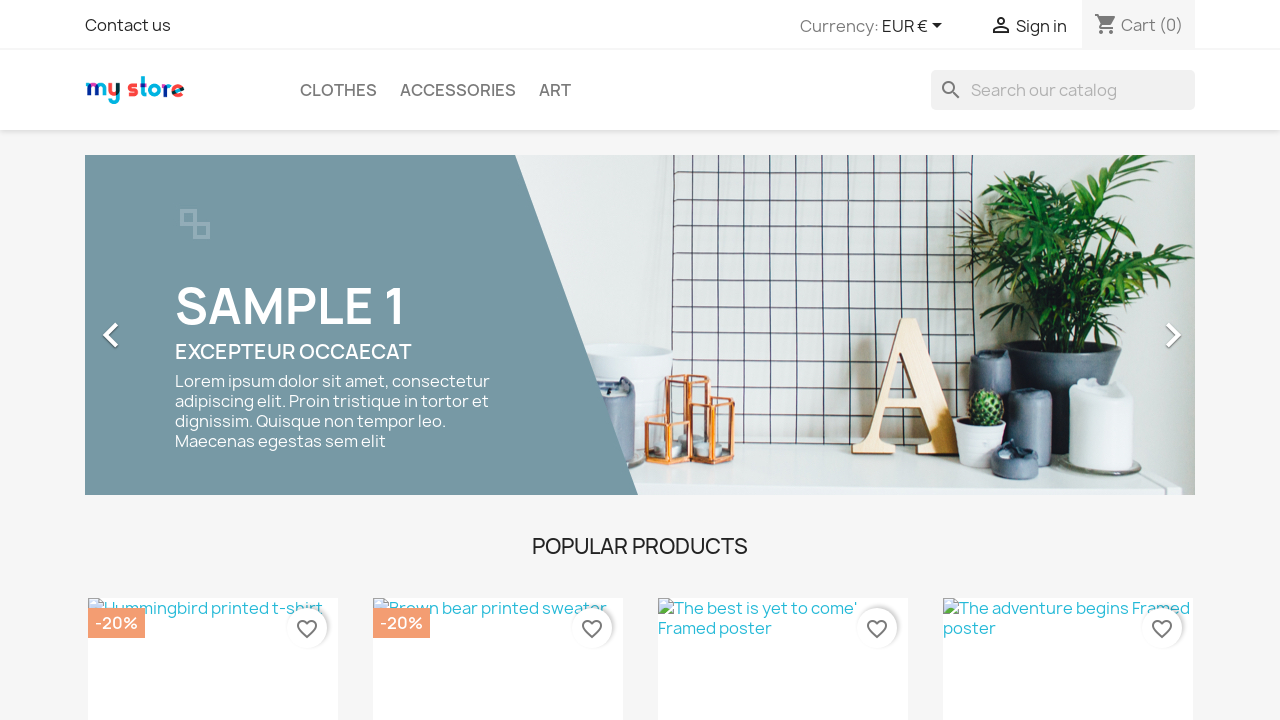

Located search input field
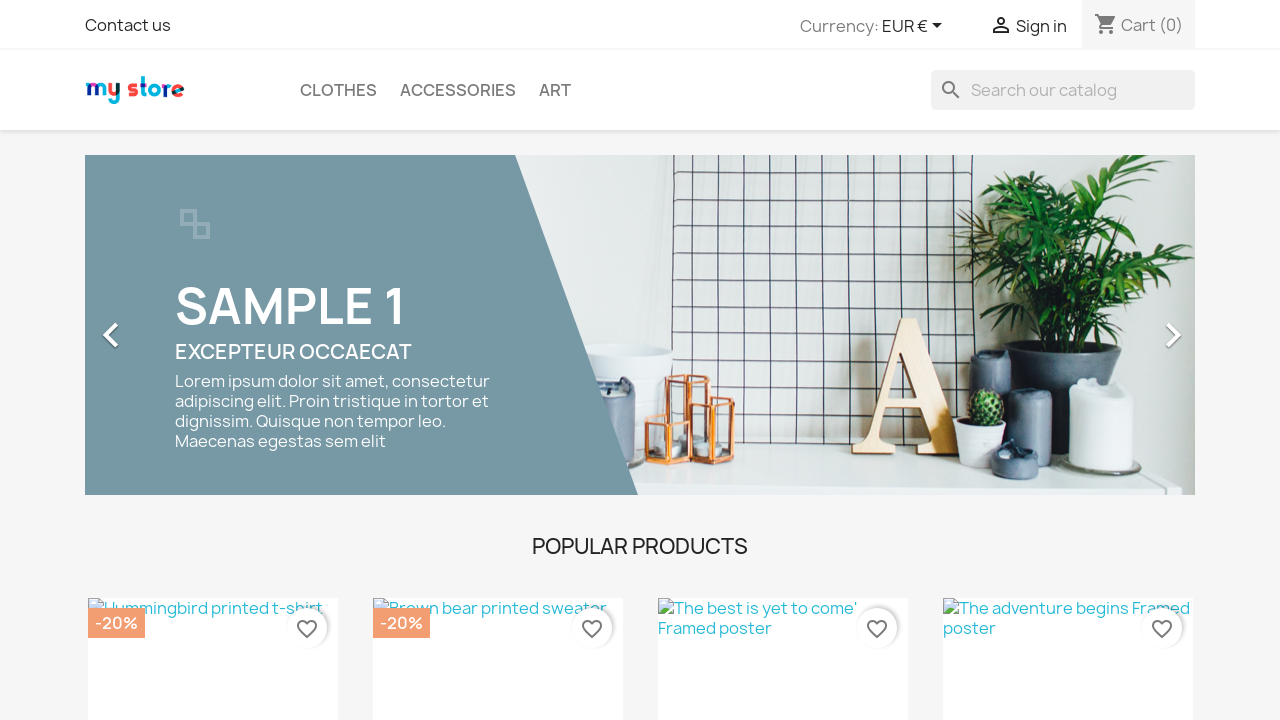

Cleared search input field (first time) on input[name='s']
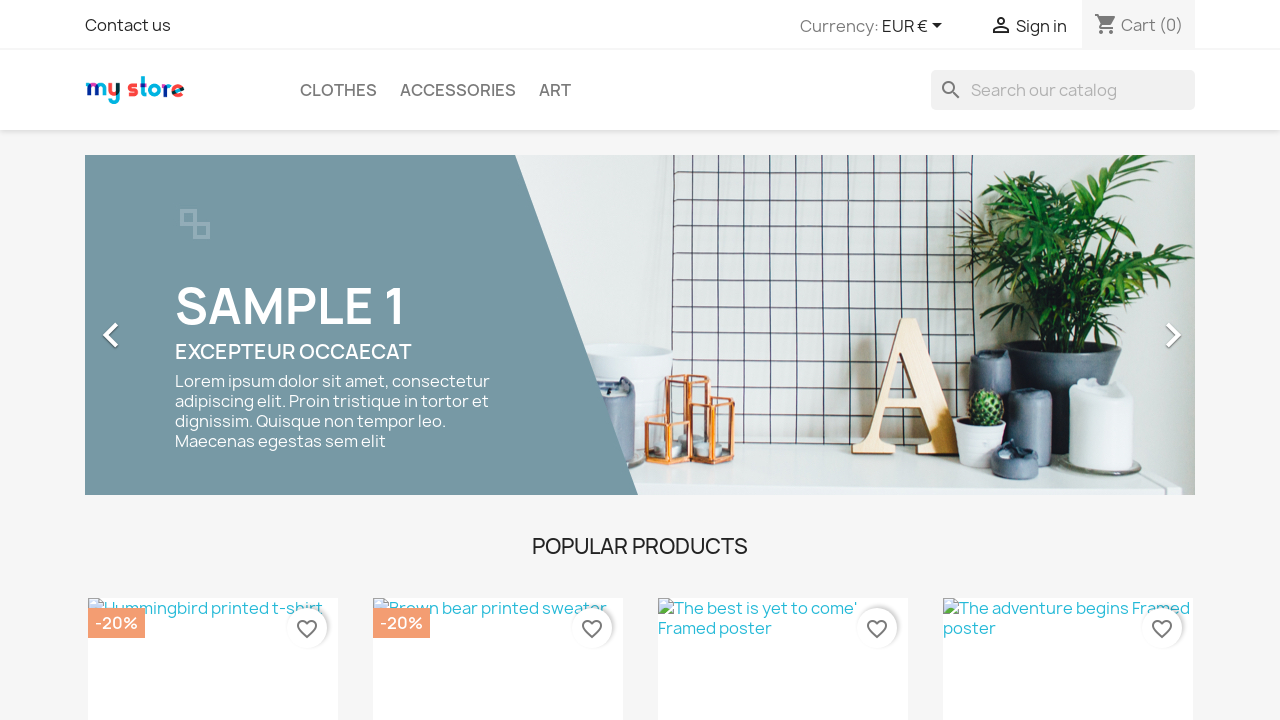

Filled search input with 'Mug' (first time) on input[name='s']
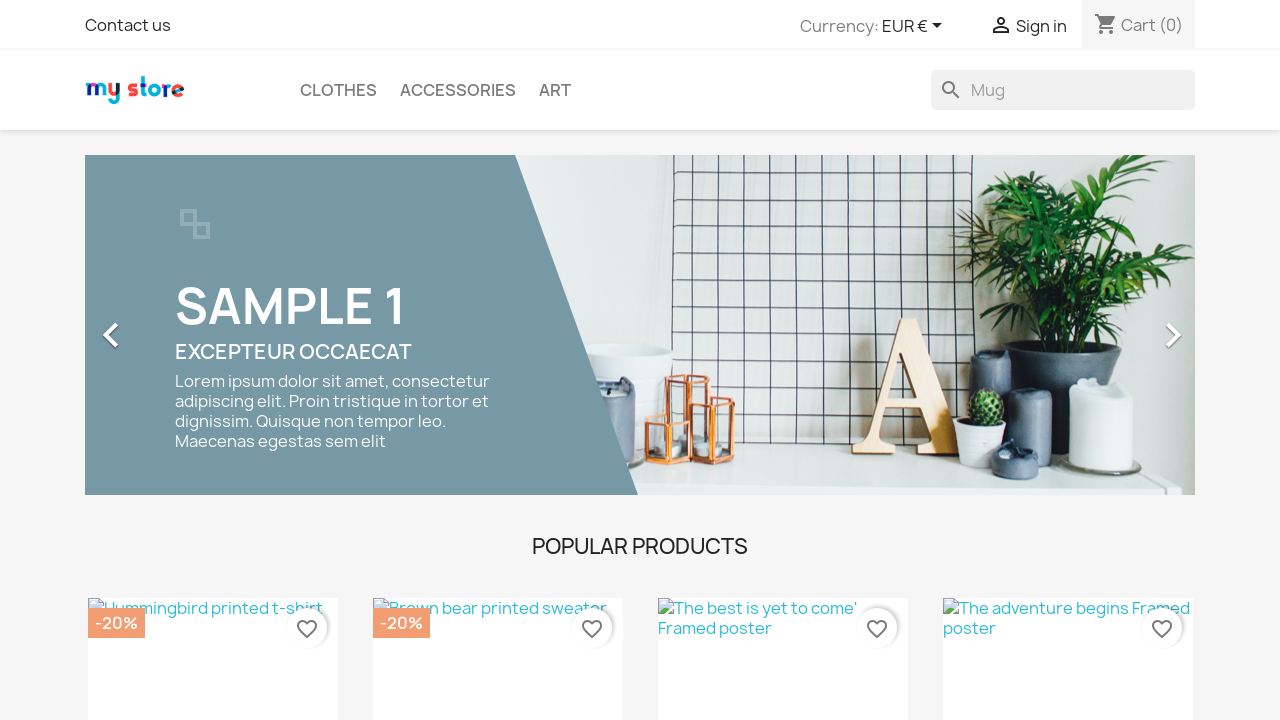

Cleared search input field (second time) on input[name='s']
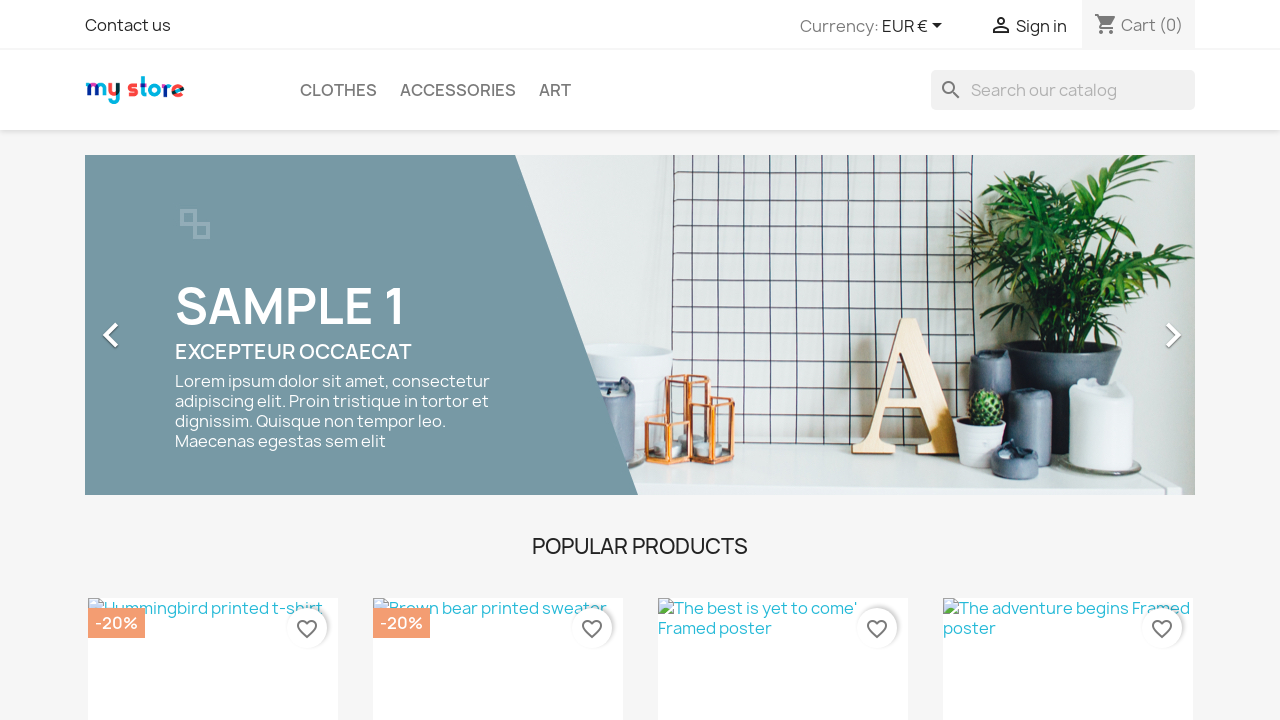

Filled search input with 'Mug' (second time) on input[name='s']
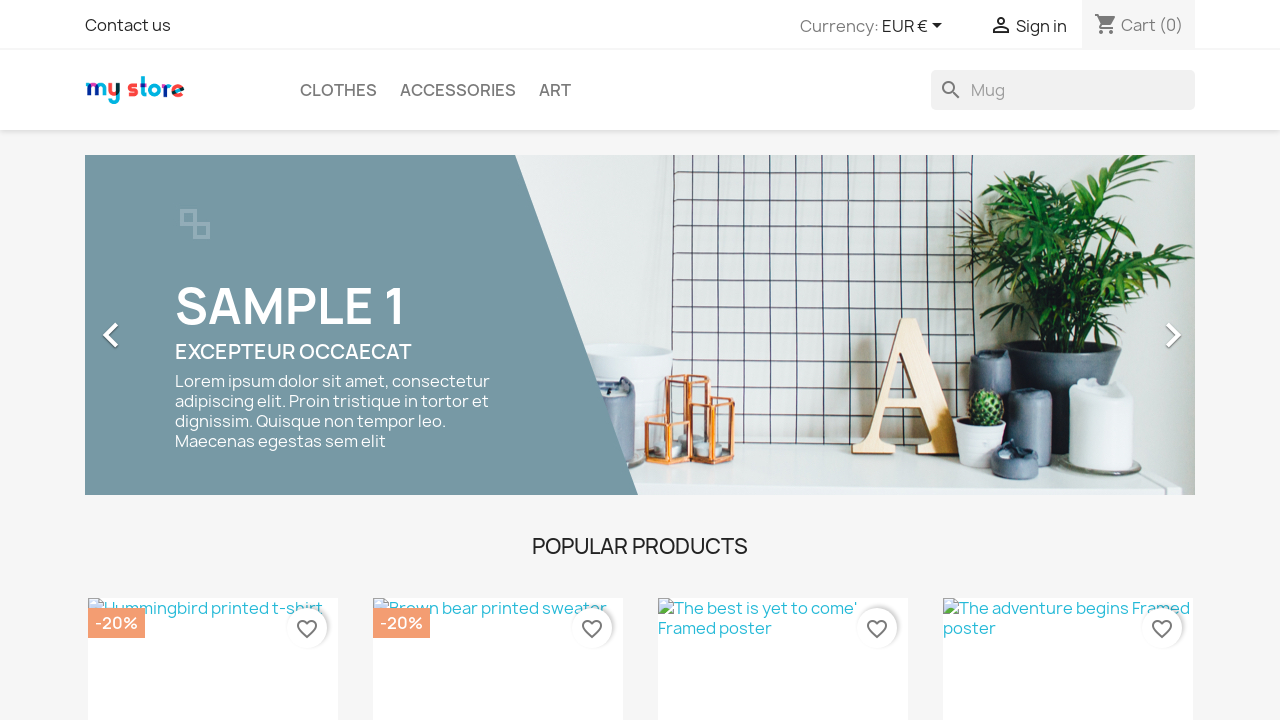

Cleared search input field (third time) on input[name='s']
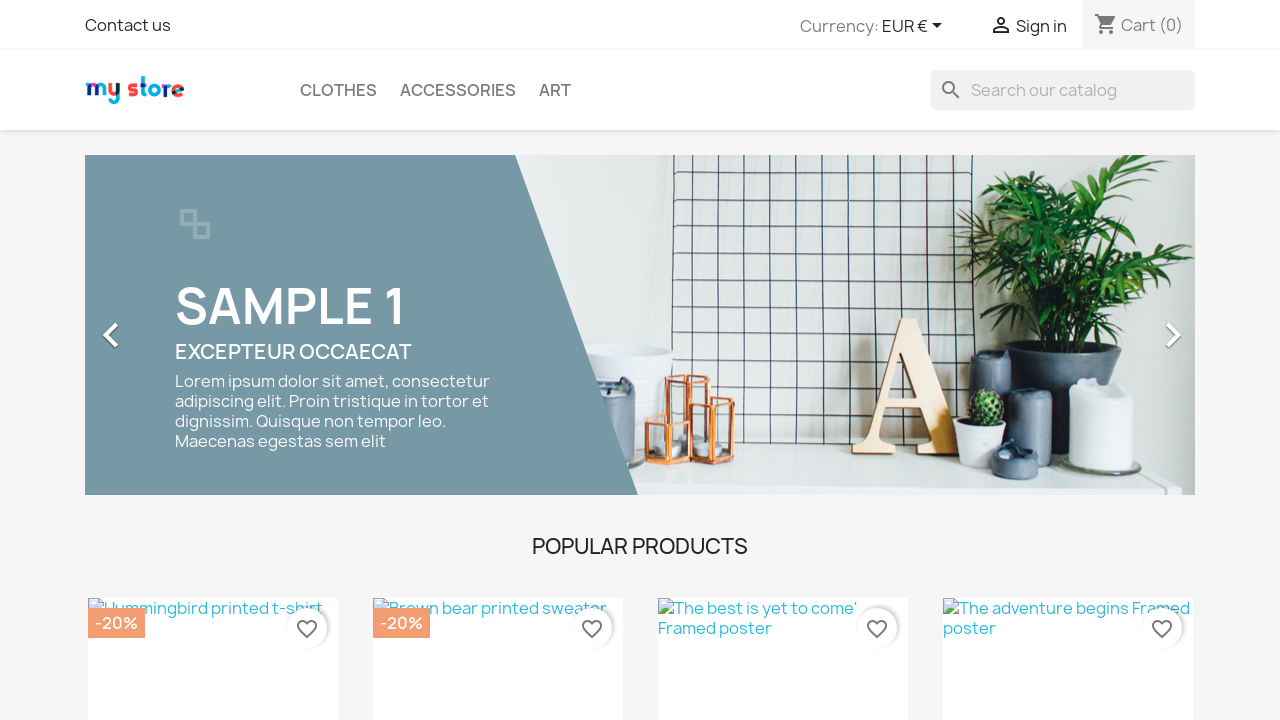

Filled search input with 'Mug' (third time) on input[name='s']
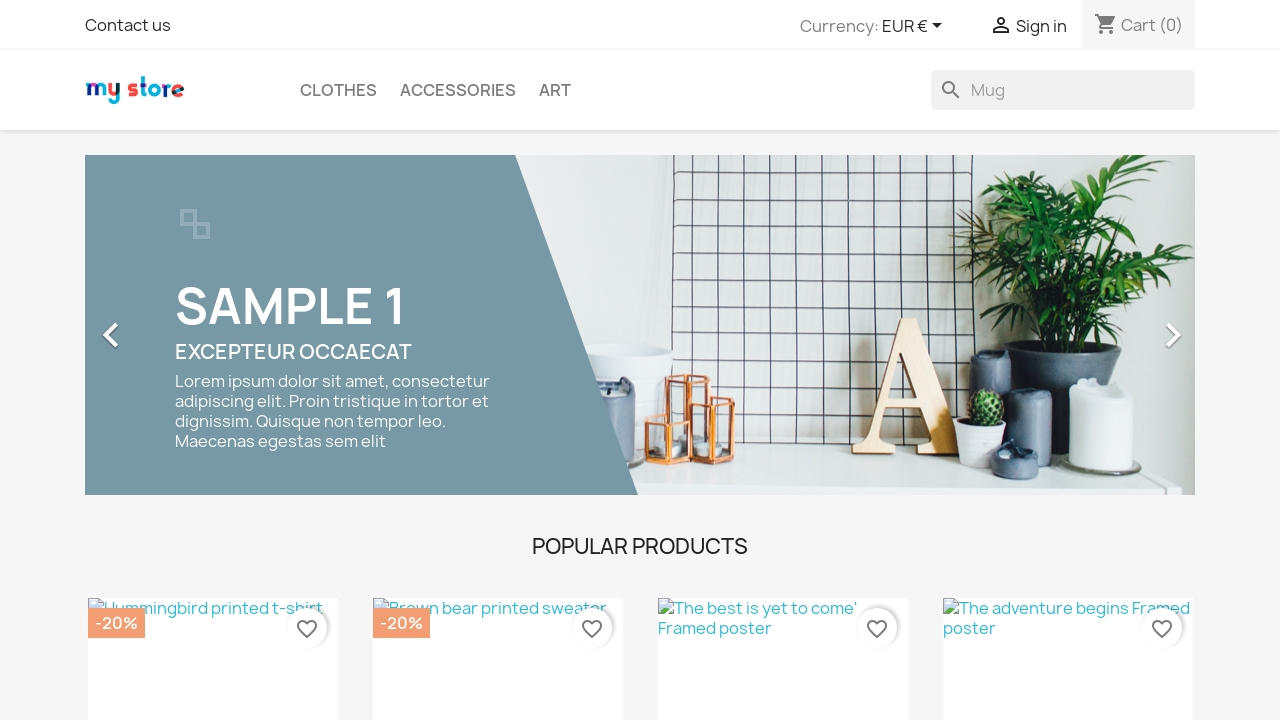

Submitted search form for 'Mug' on input[name='s']
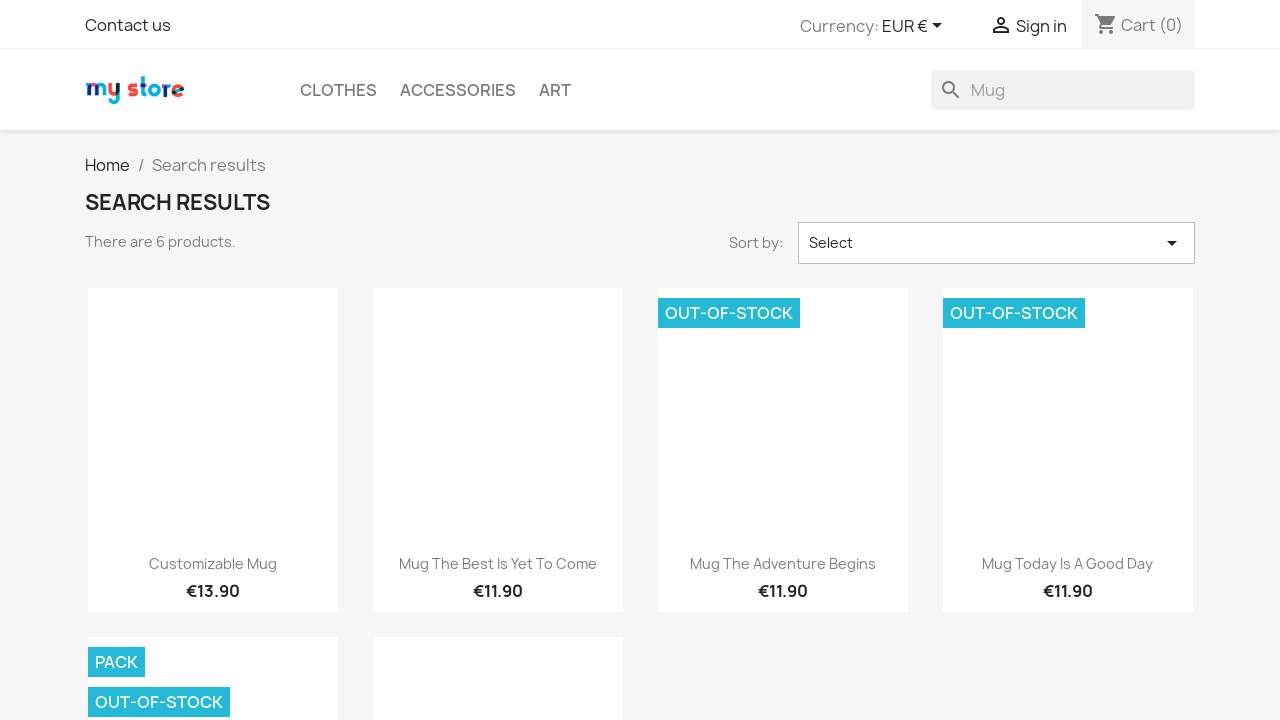

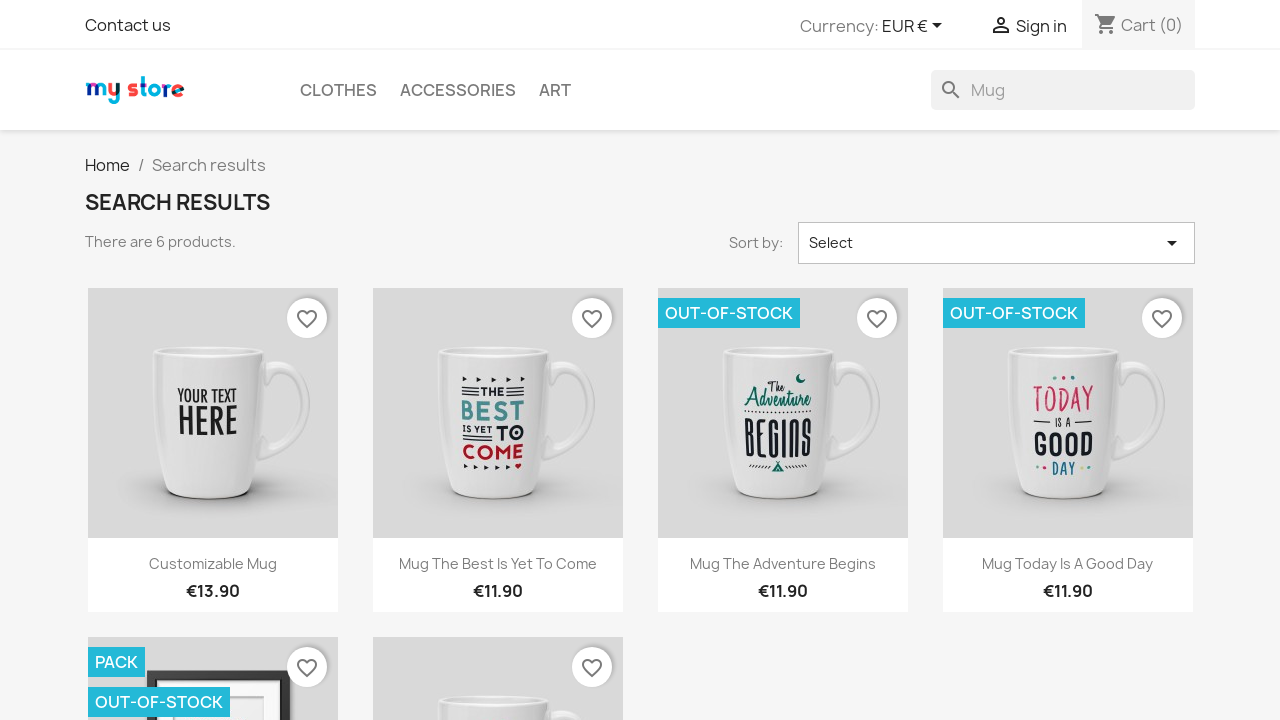